Tests alert handling functionality by clicking a button to trigger an alert, reading its text, and accepting it

Starting URL: http://demo.automationtesting.in/Alerts.html

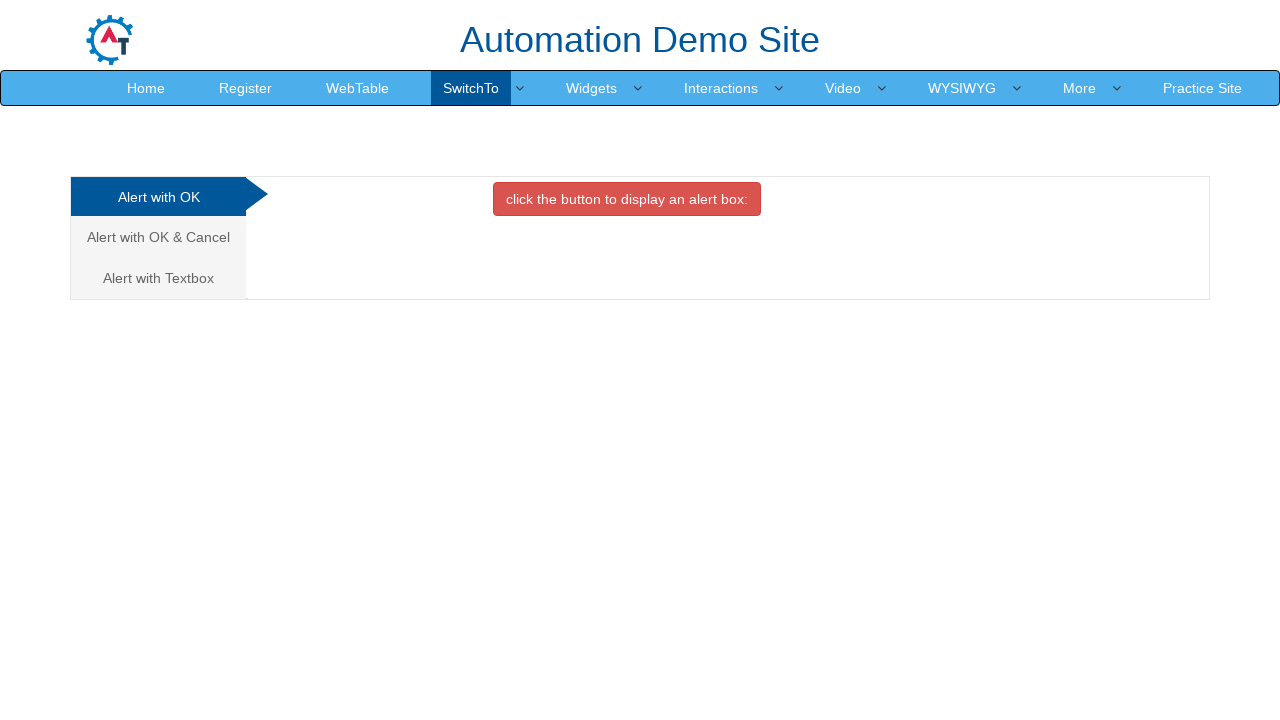

Clicked alert trigger button to display alert dialog at (627, 199) on button.btn.btn-danger
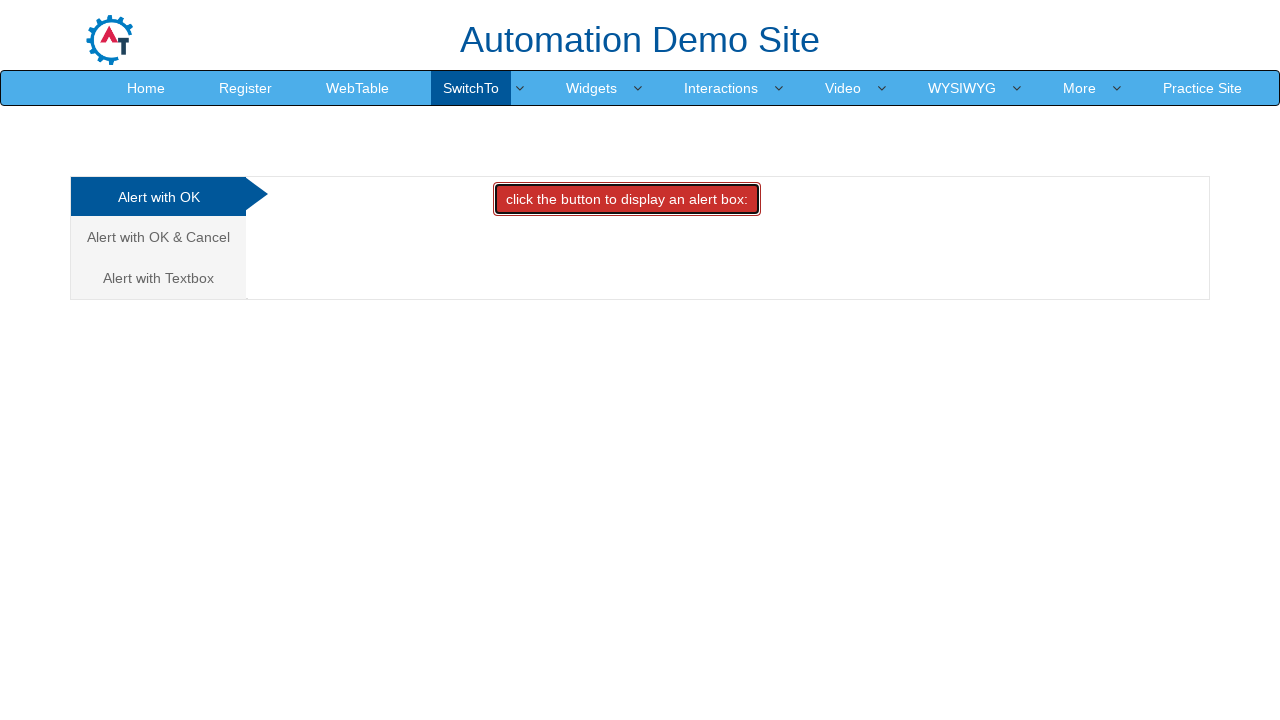

Set up dialog handler to automatically accept alerts
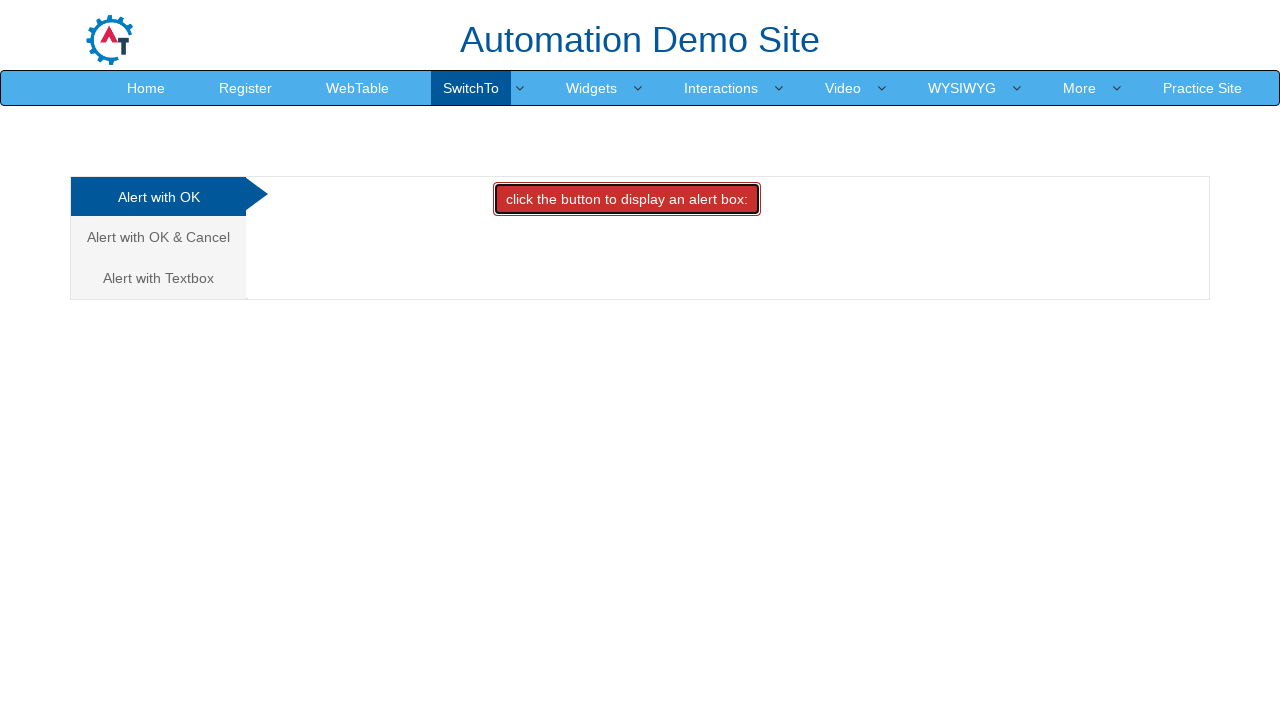

Clicked alert trigger button again to verify alert handling at (627, 199) on button.btn.btn-danger
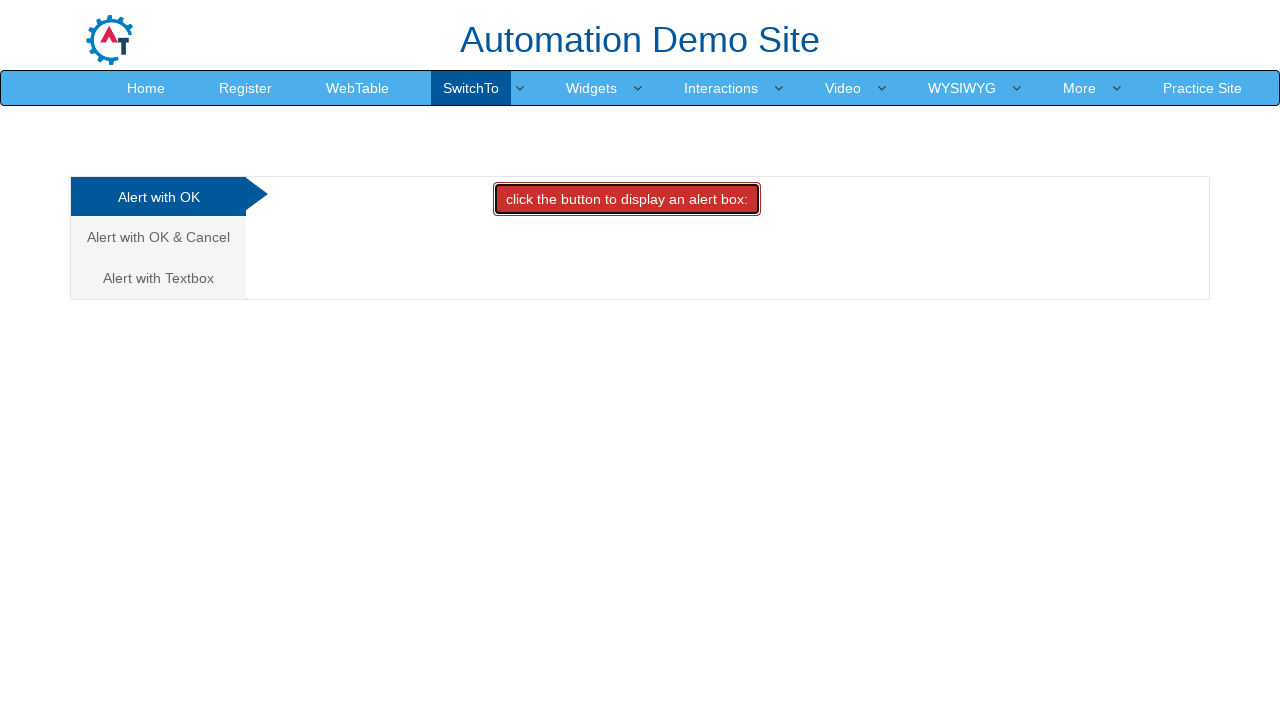

Waited for alert to be processed
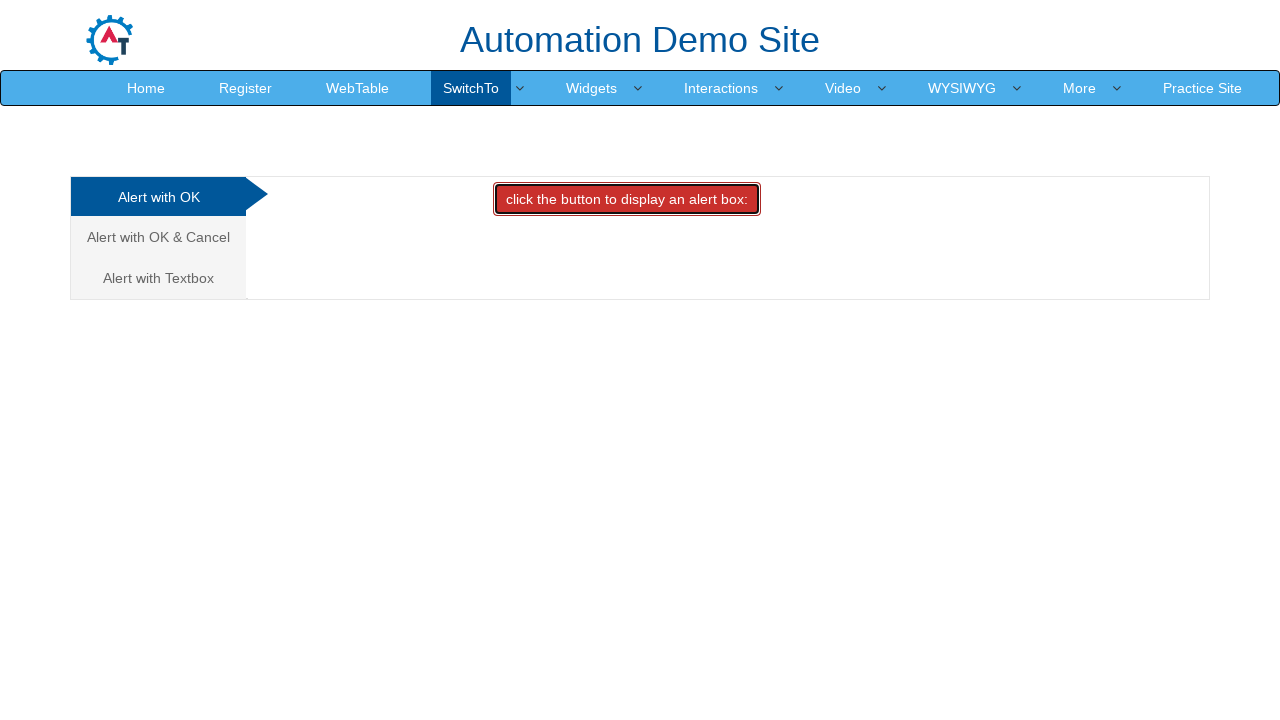

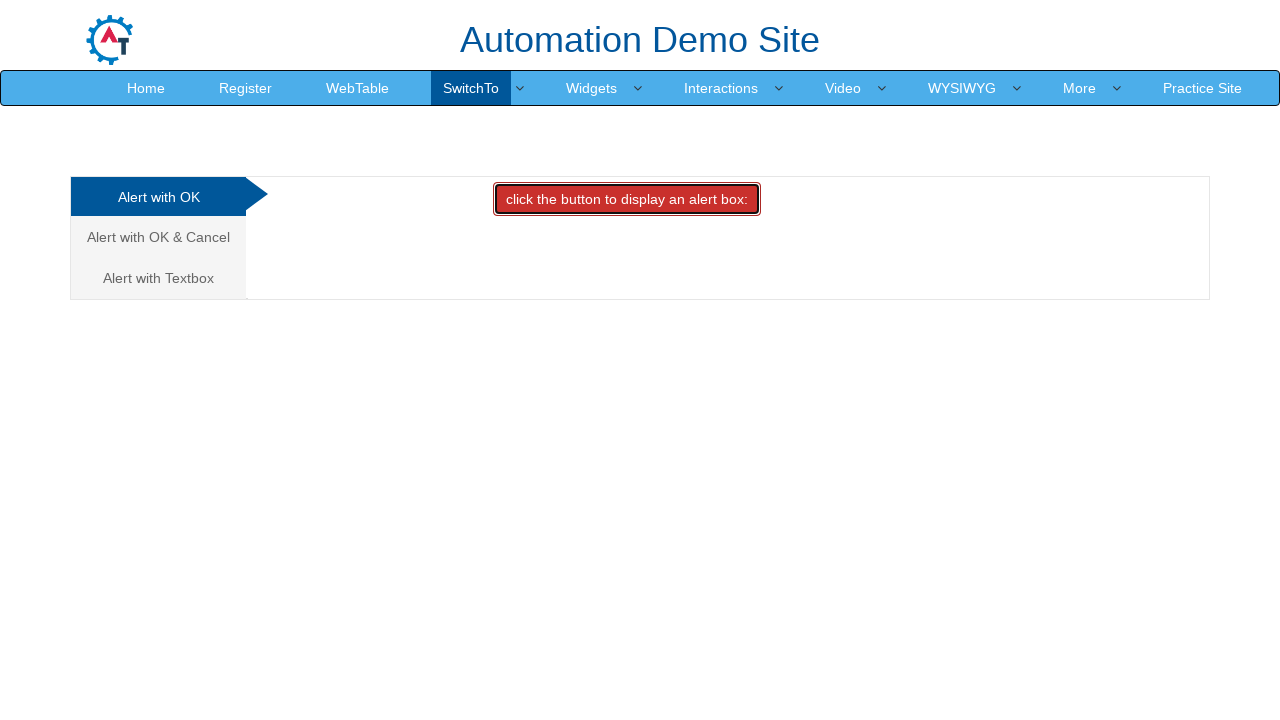